Tests browser window handling by clicking a link that opens a new window, switching to the new window, and verifying the heading text is present.

Starting URL: https://the-internet.herokuapp.com/windows

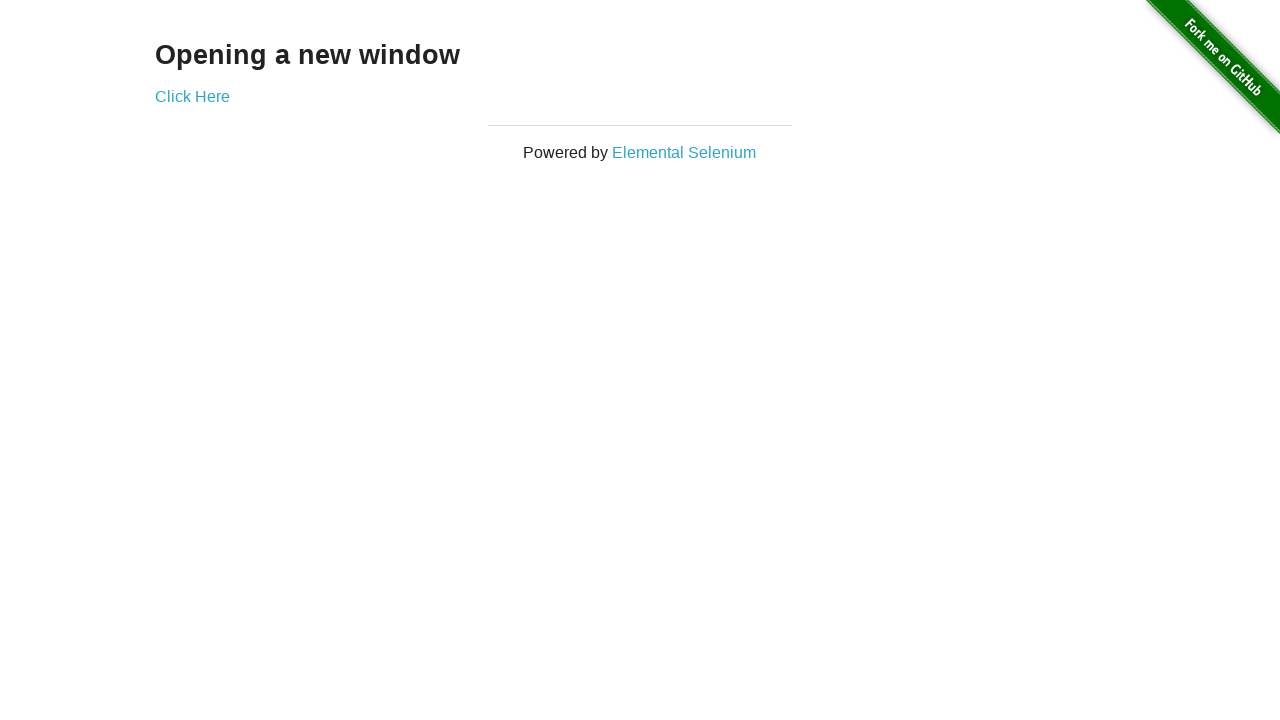

Clicked 'Click Here' link to open new window at (192, 96) on text=Click Here
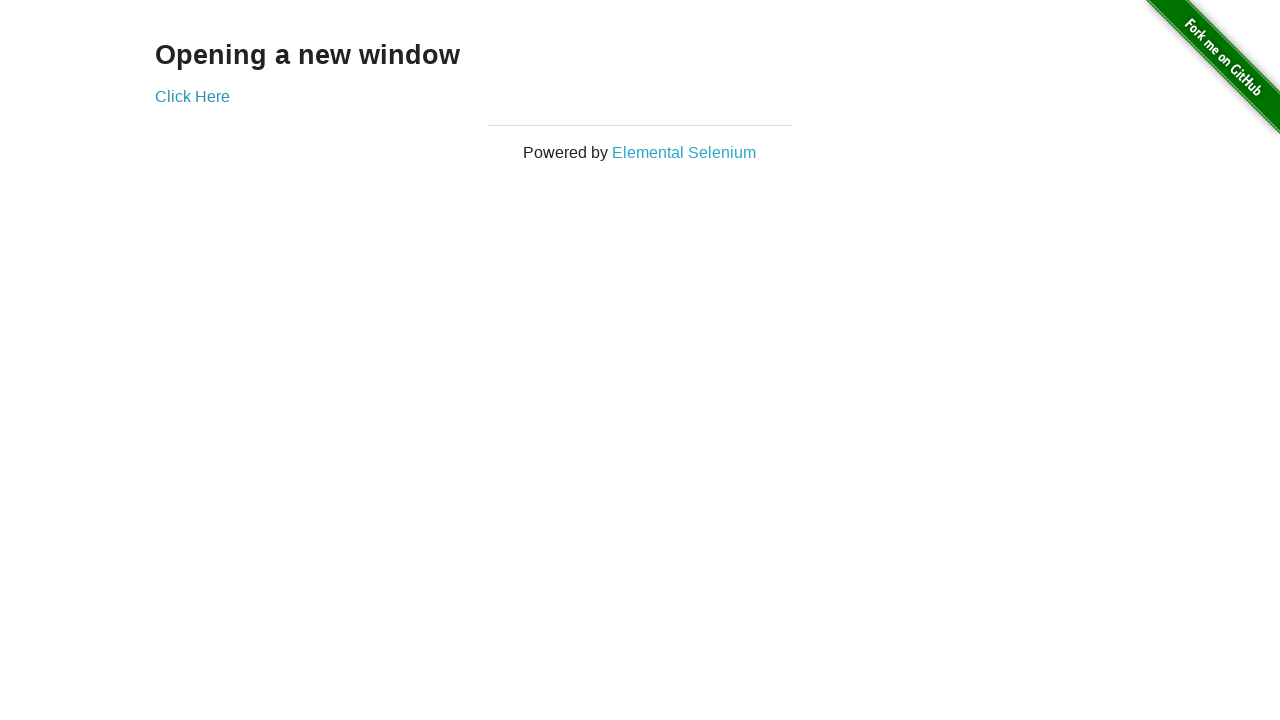

Obtained reference to new window
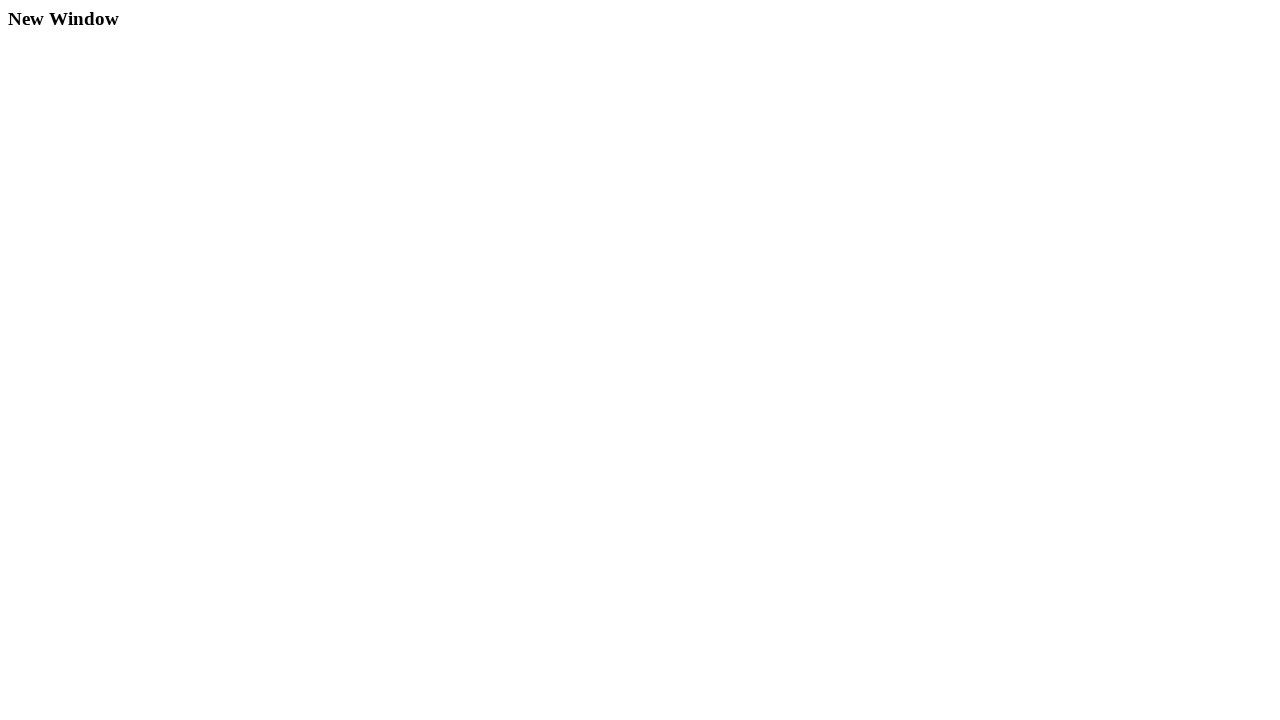

New window finished loading
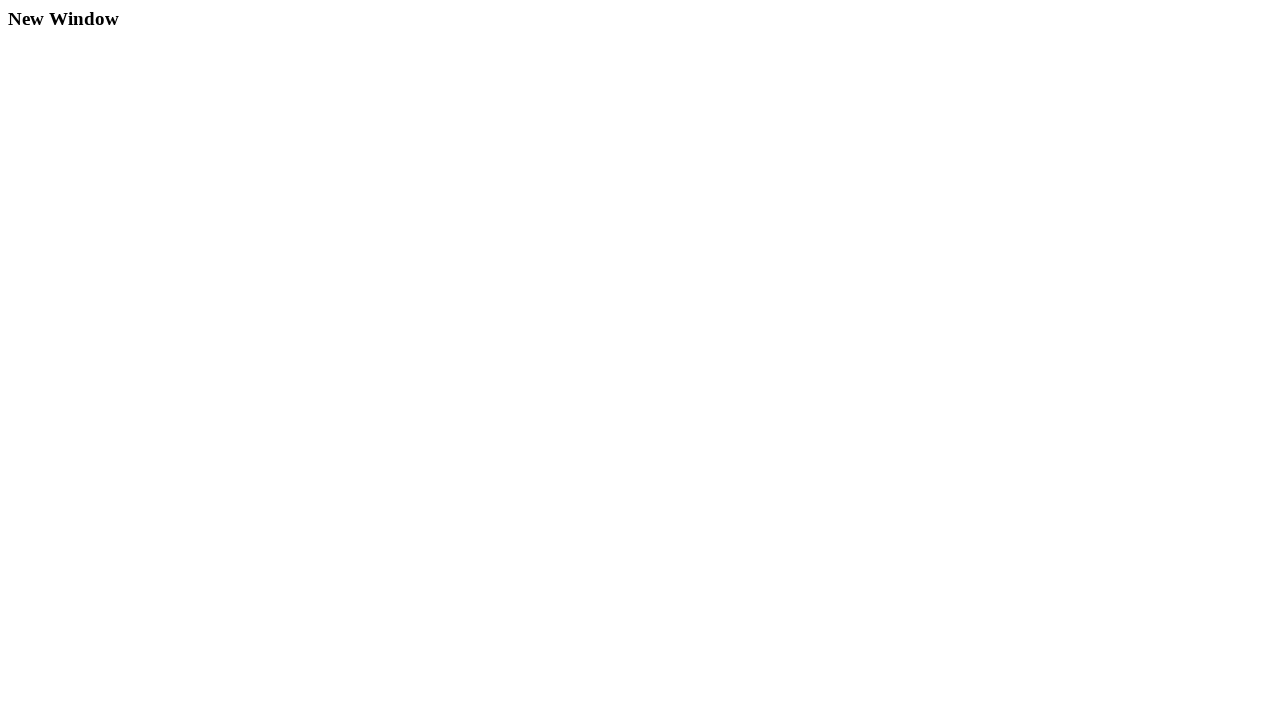

Verified h3 heading is present in new window
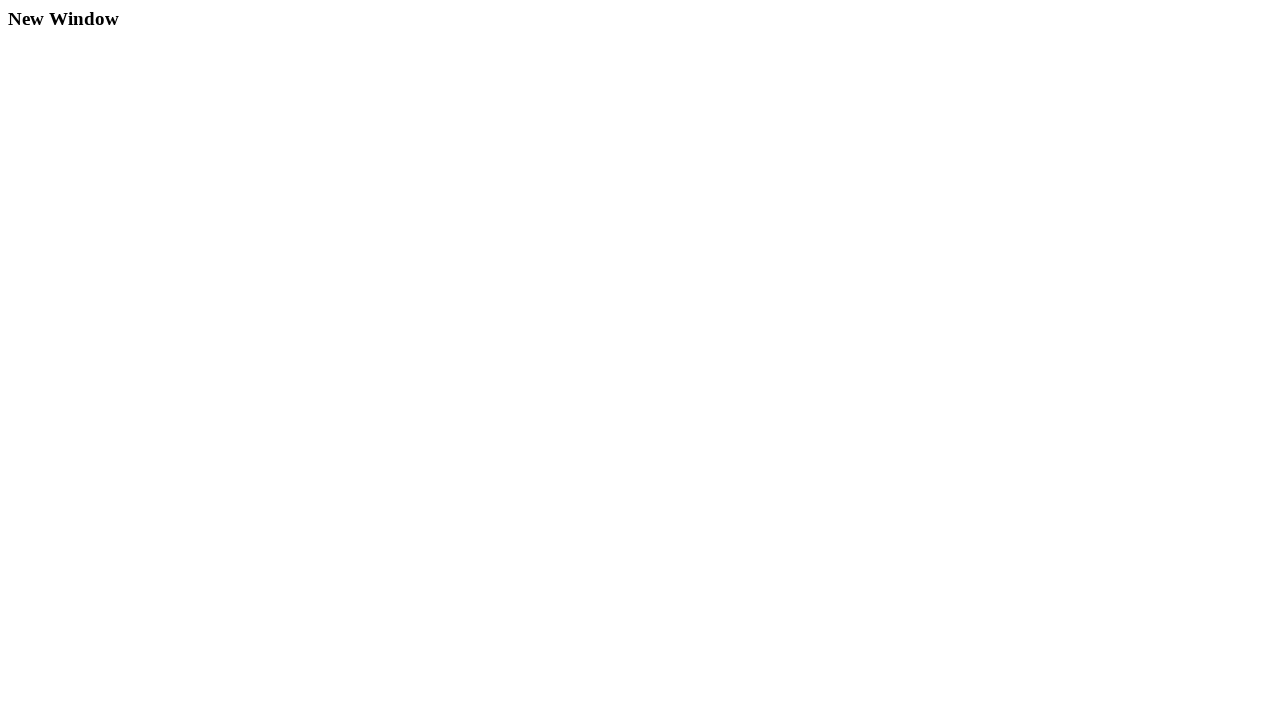

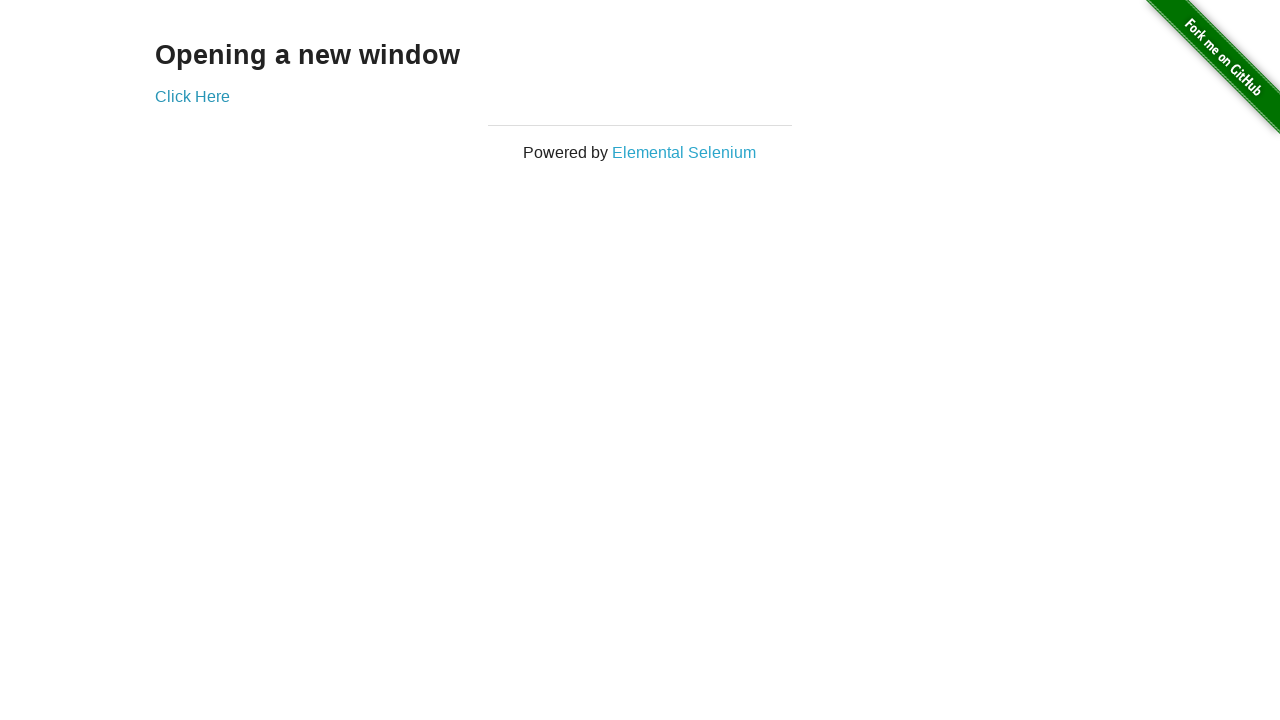